Tests filling out a practice form with personal information including first name, last name, email, gender selection, and mobile number on the DemoQA practice form page.

Starting URL: https://demoqa.com/automation-practice-form

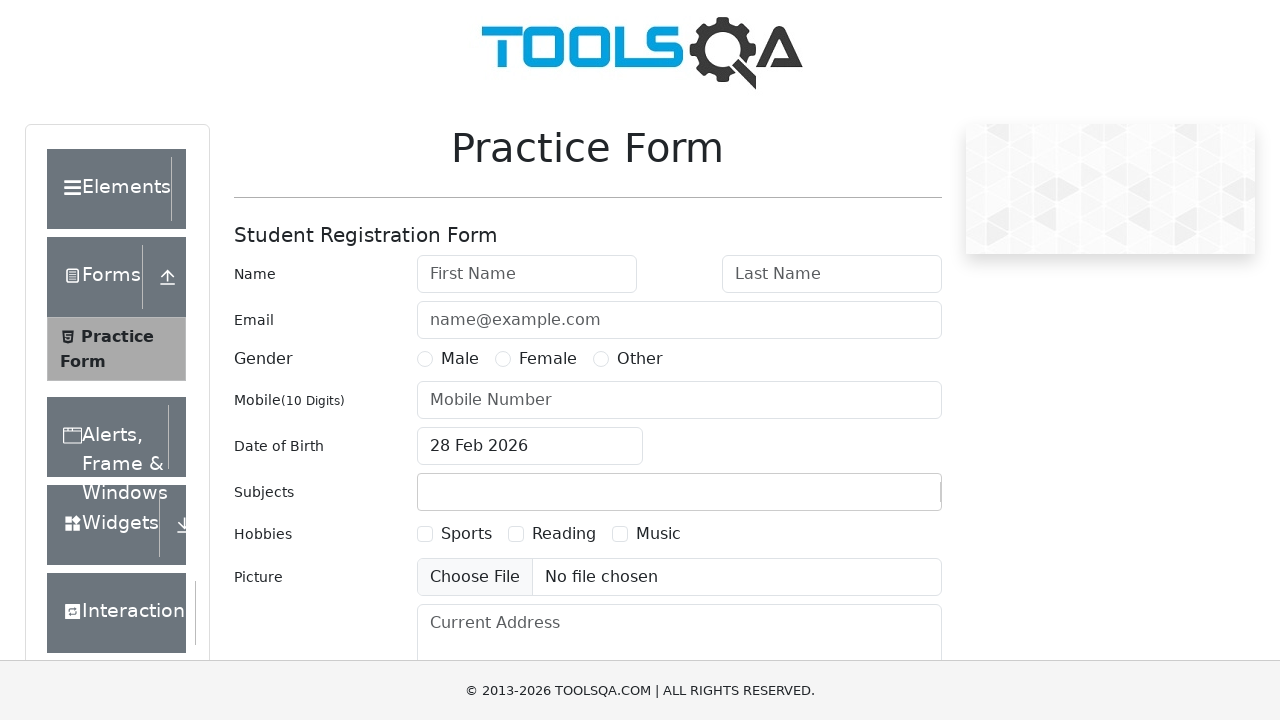

Filled first name field with 'Marko' on #firstName
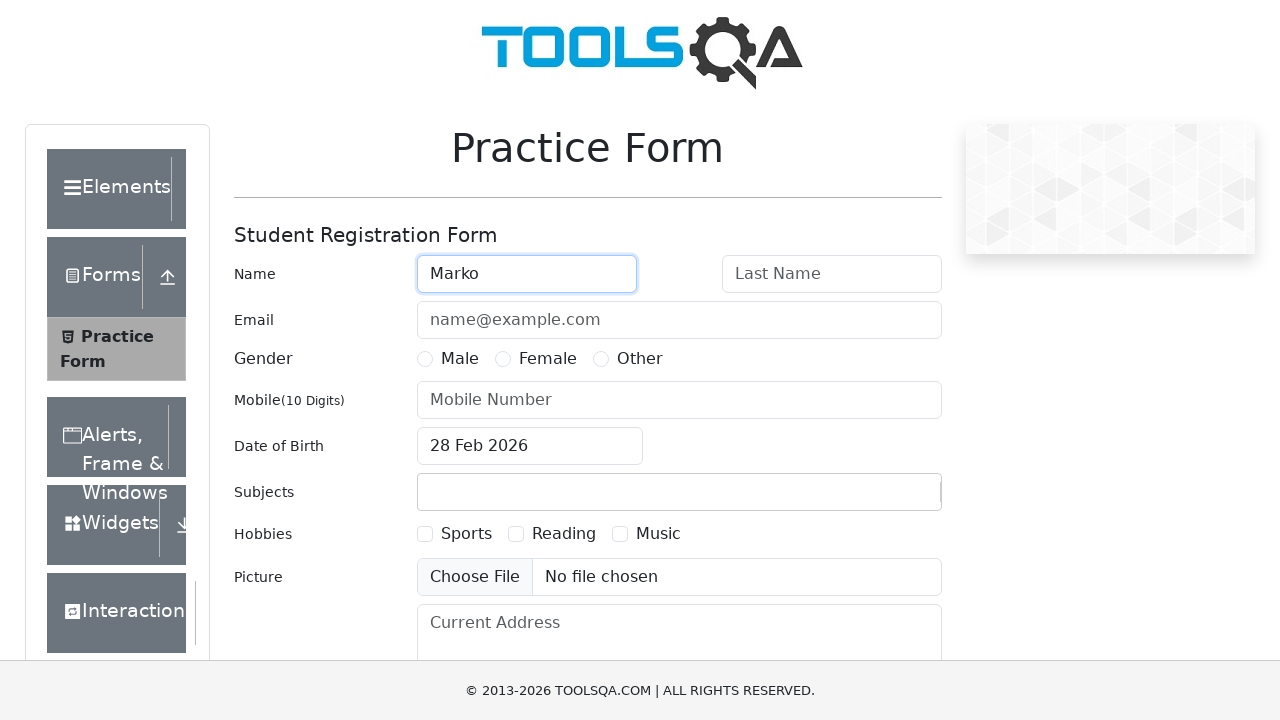

Filled last name field with 'Manojlovic' on #lastName
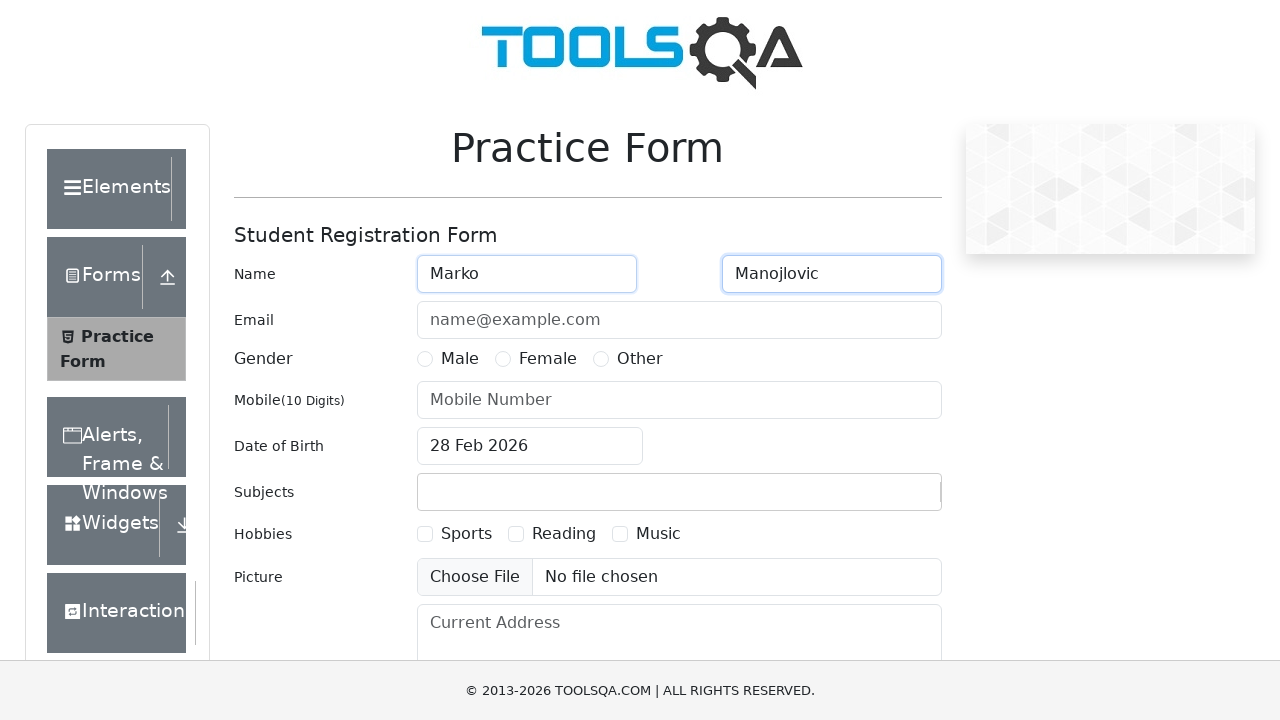

Filled email field with 'manojlovicm1510@gmail.com' on #userEmail
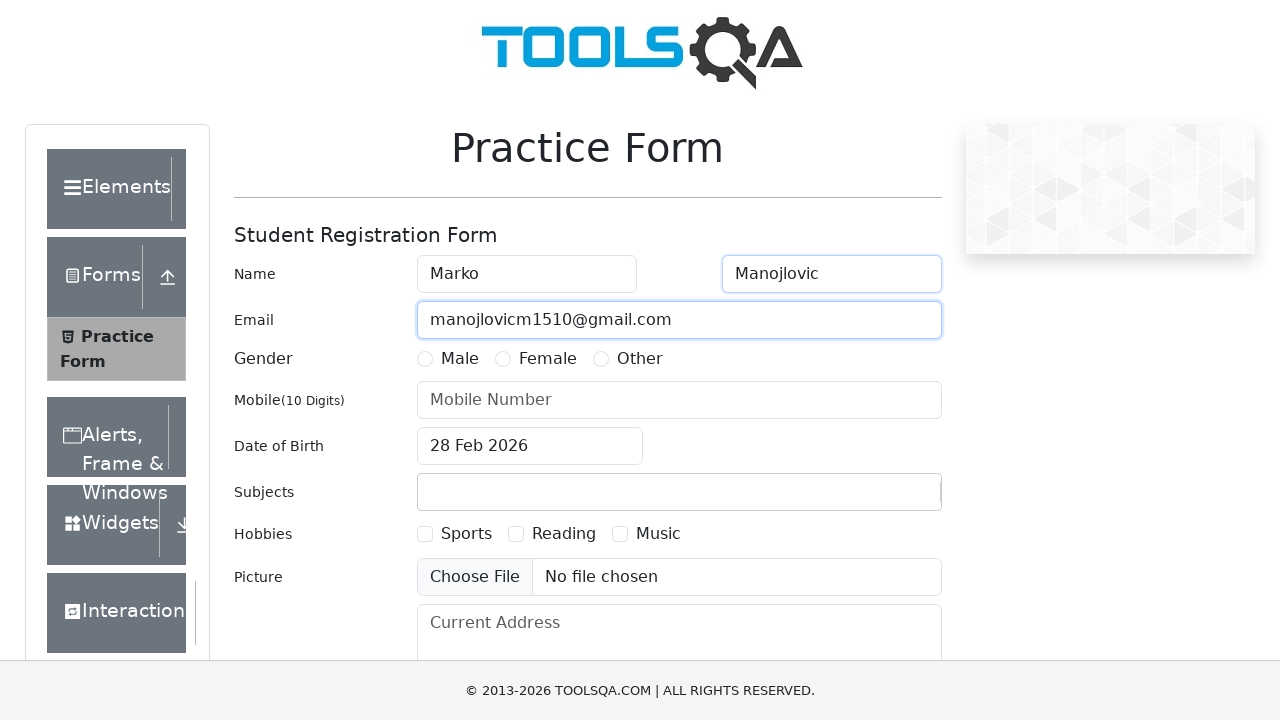

Selected Male gender option at (460, 359) on label[for='gender-radio-1']
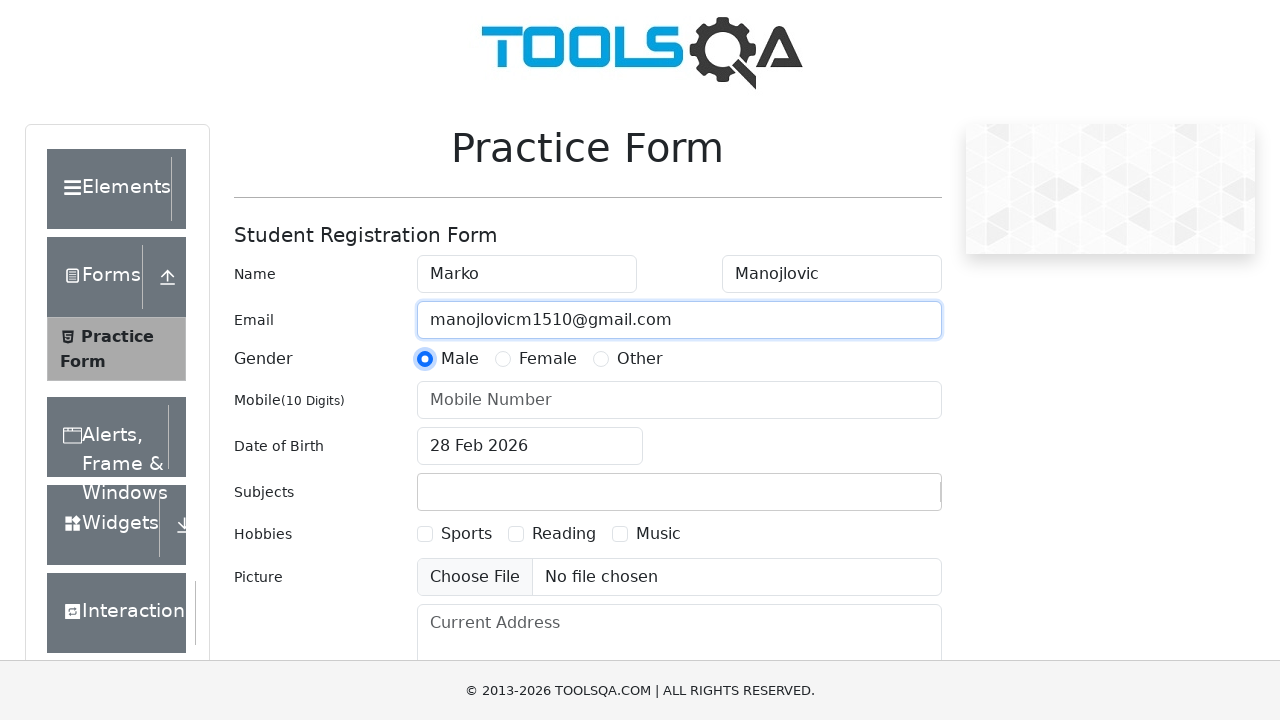

Filled mobile number field with '0611462727' on #userNumber
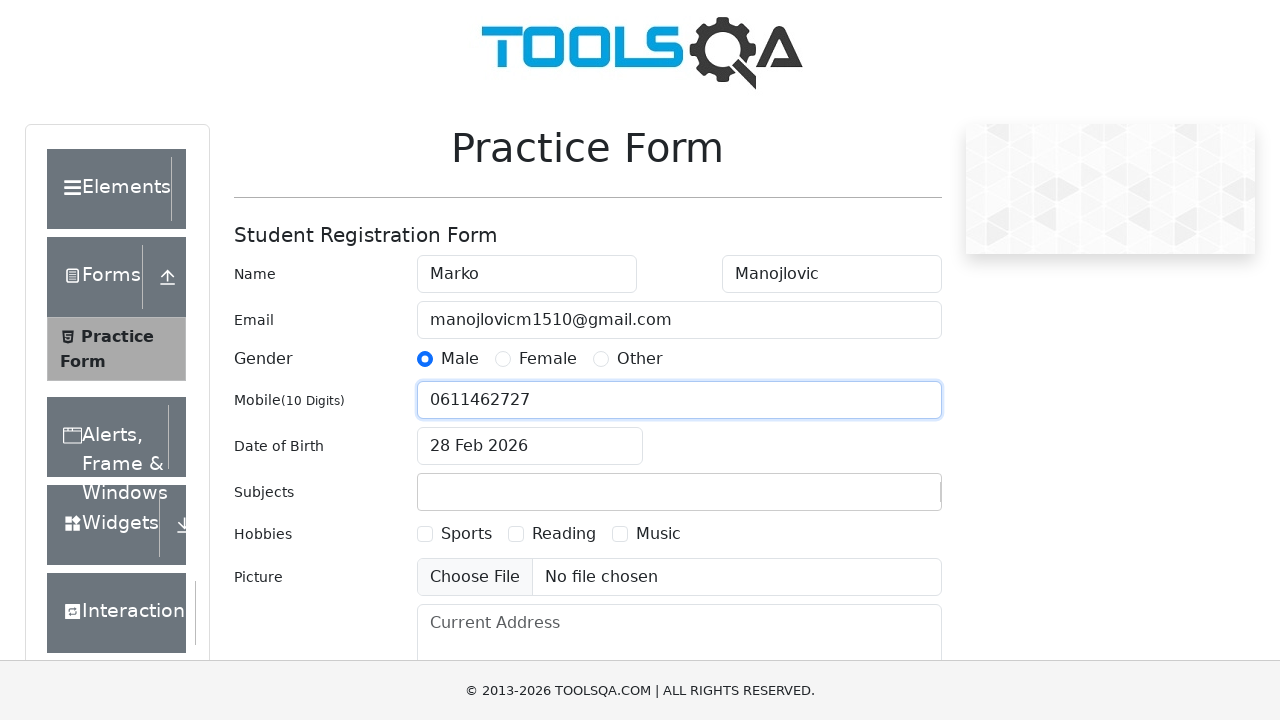

Selected Sports hobby checkbox at (466, 534) on label[for='hobbies-checkbox-1']
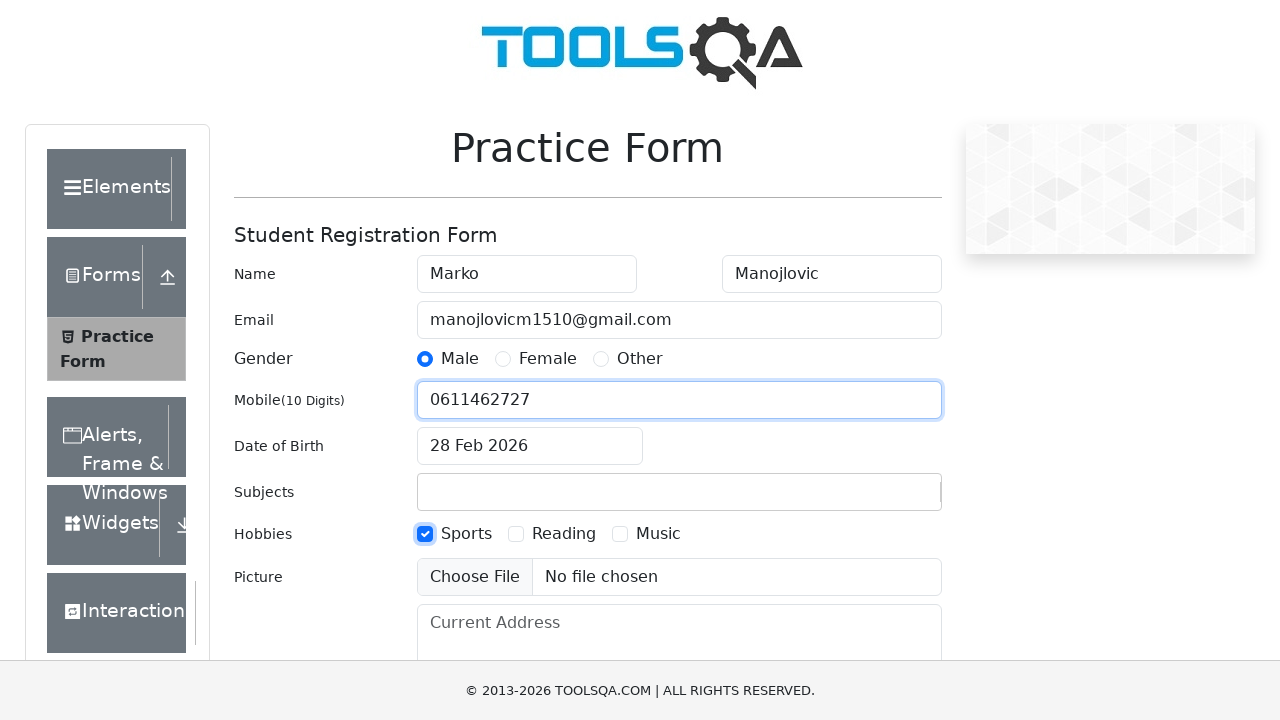

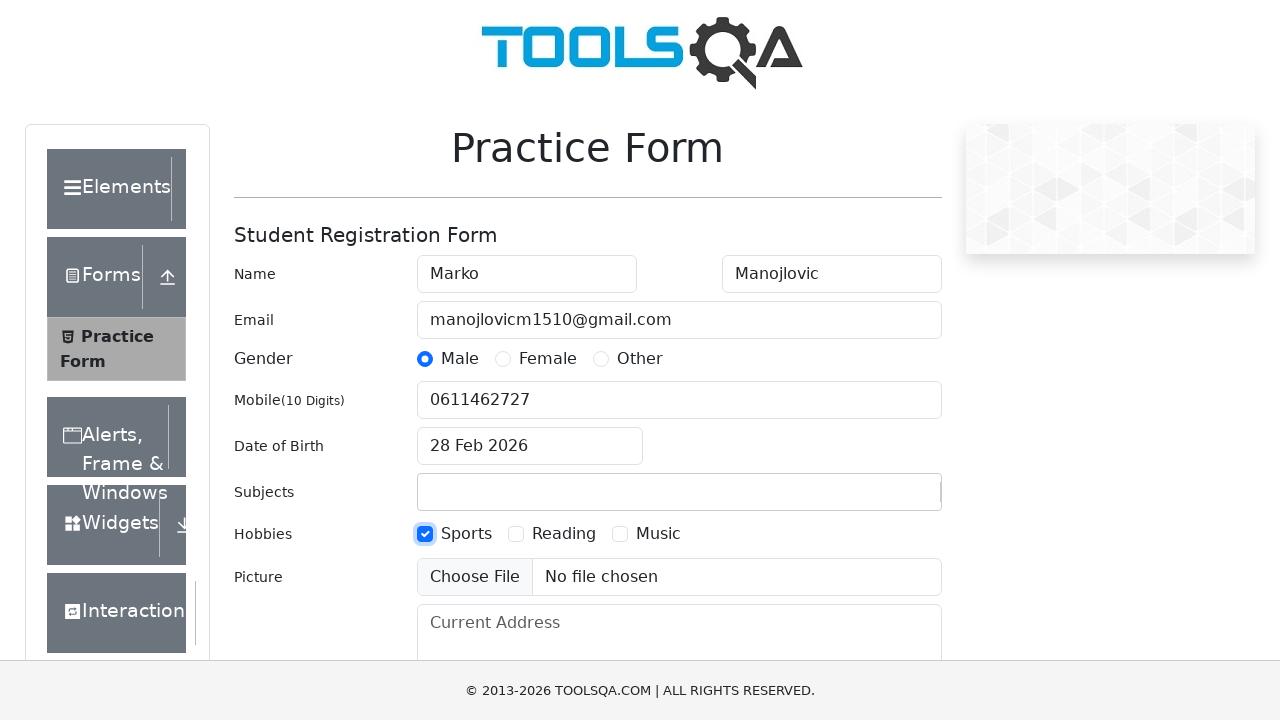